Tests the FAQ section by clicking on the same-day order question and verifying the answer about ordering starting from tomorrow

Starting URL: https://qa-scooter.praktikum-services.ru/

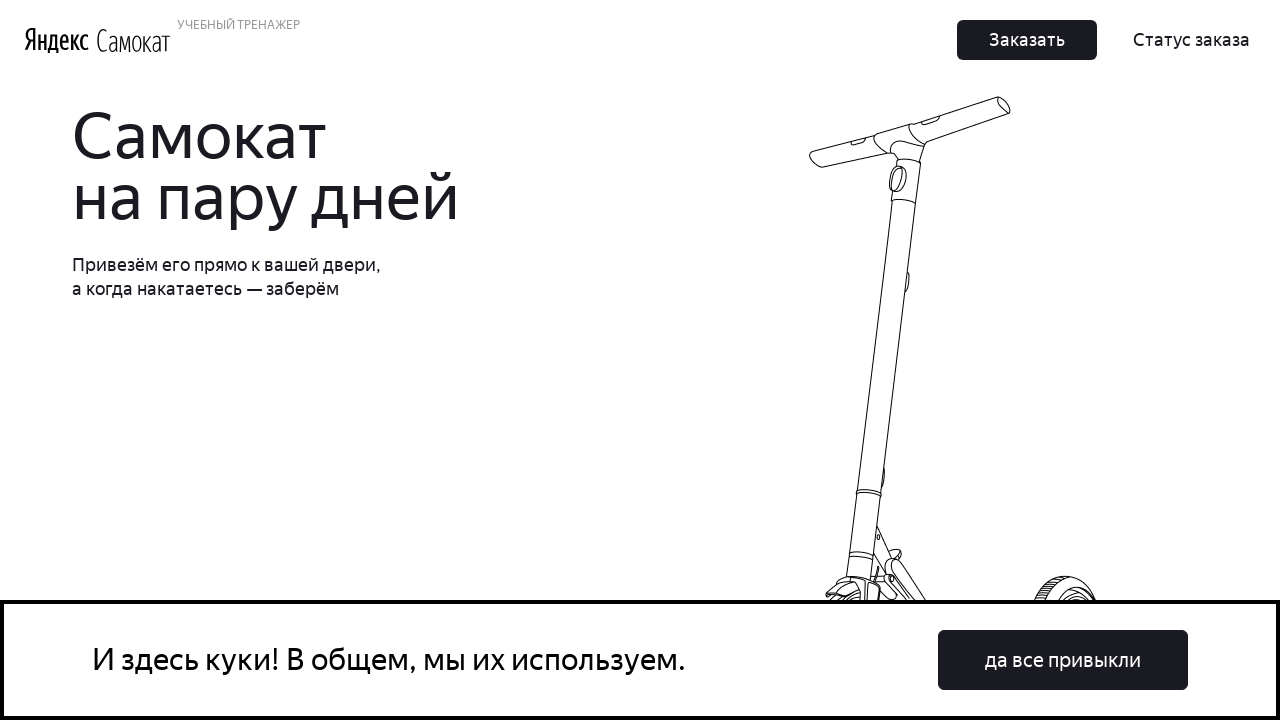

FAQ section loaded
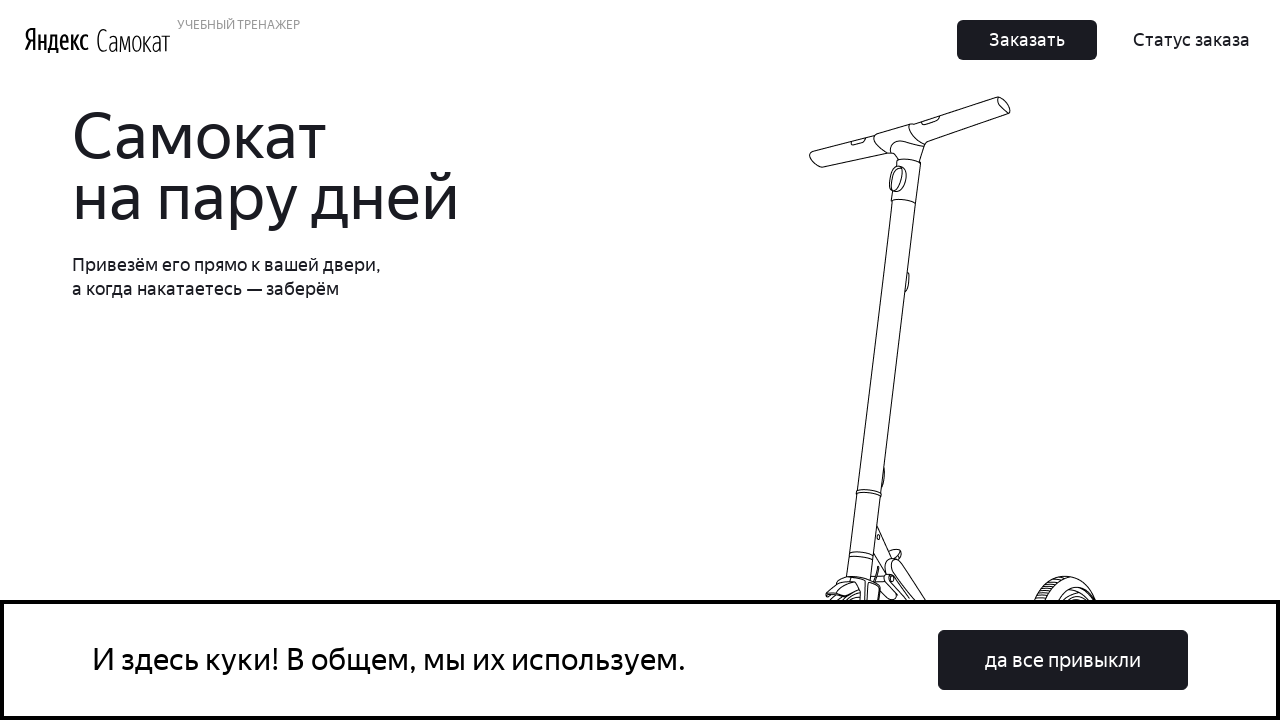

Clicked on same-day order question in FAQ at (967, 360) on text=Можно ли заказать самокат прямо на сегодня?
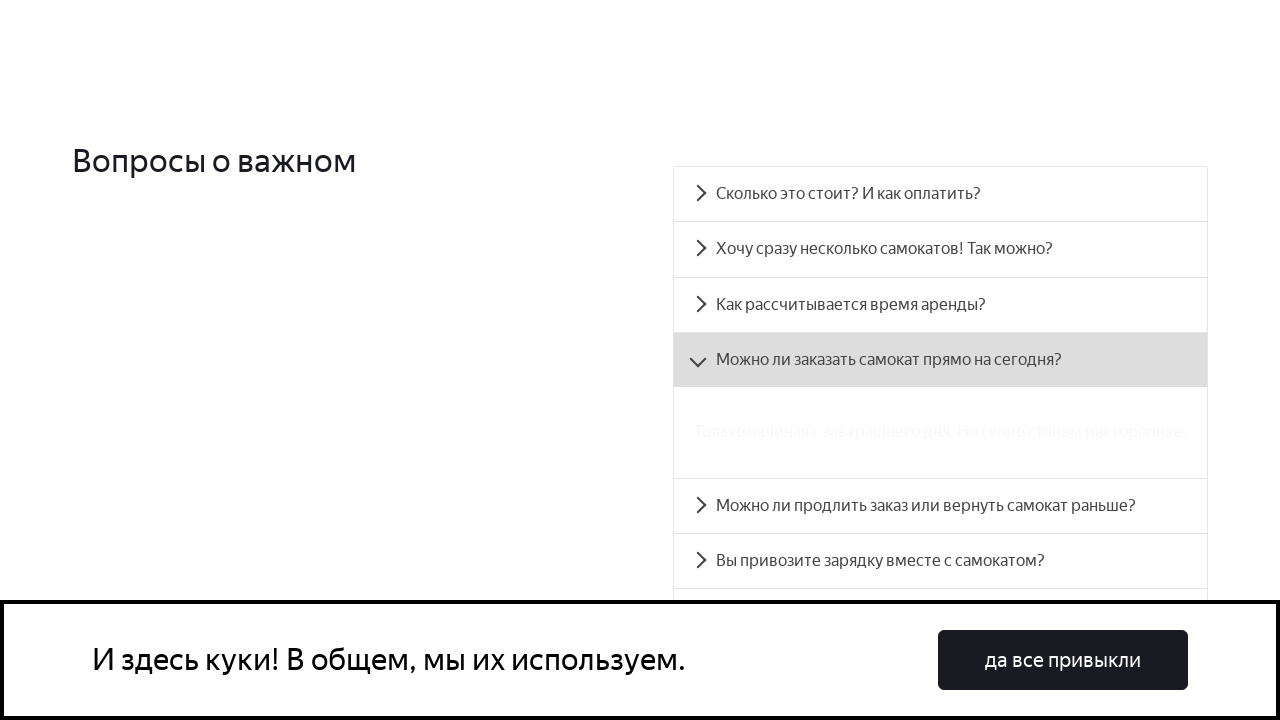

Answer verified: orders available starting from tomorrow
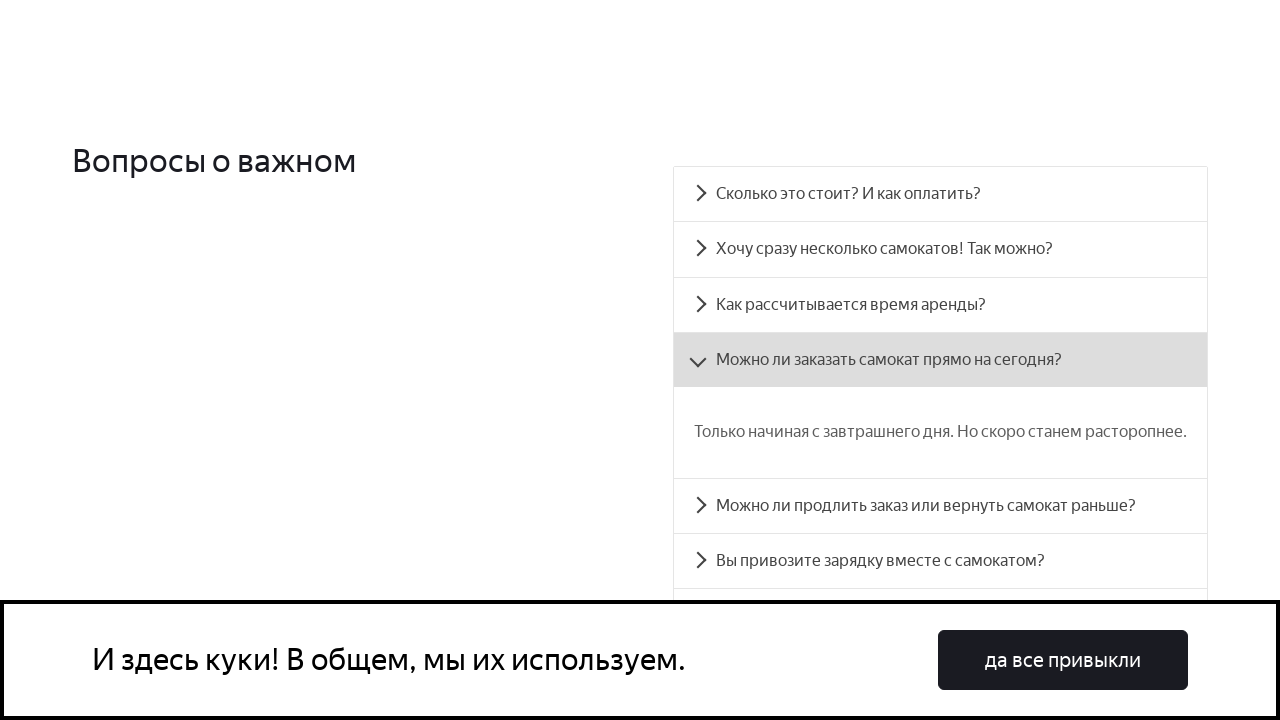

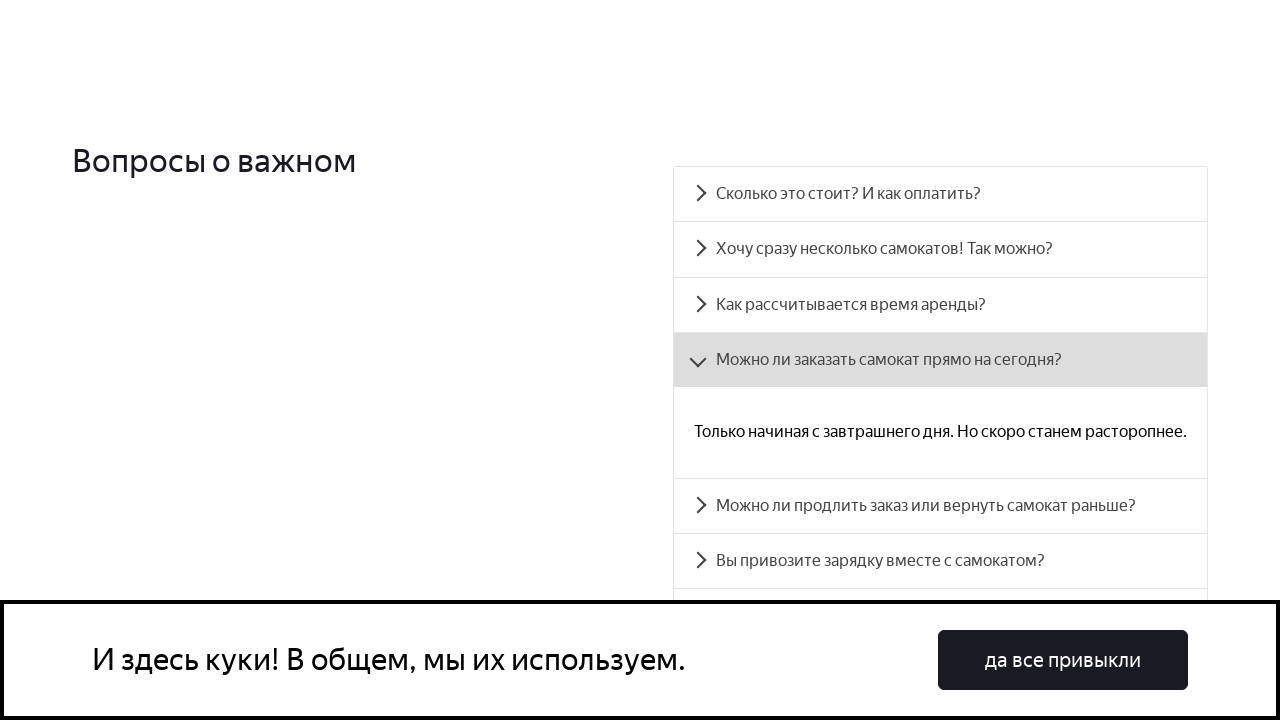